Navigates to Elements section, opens Text Box form, enters a username, submits the form, and verifies the output

Starting URL: https://demoqa.com/

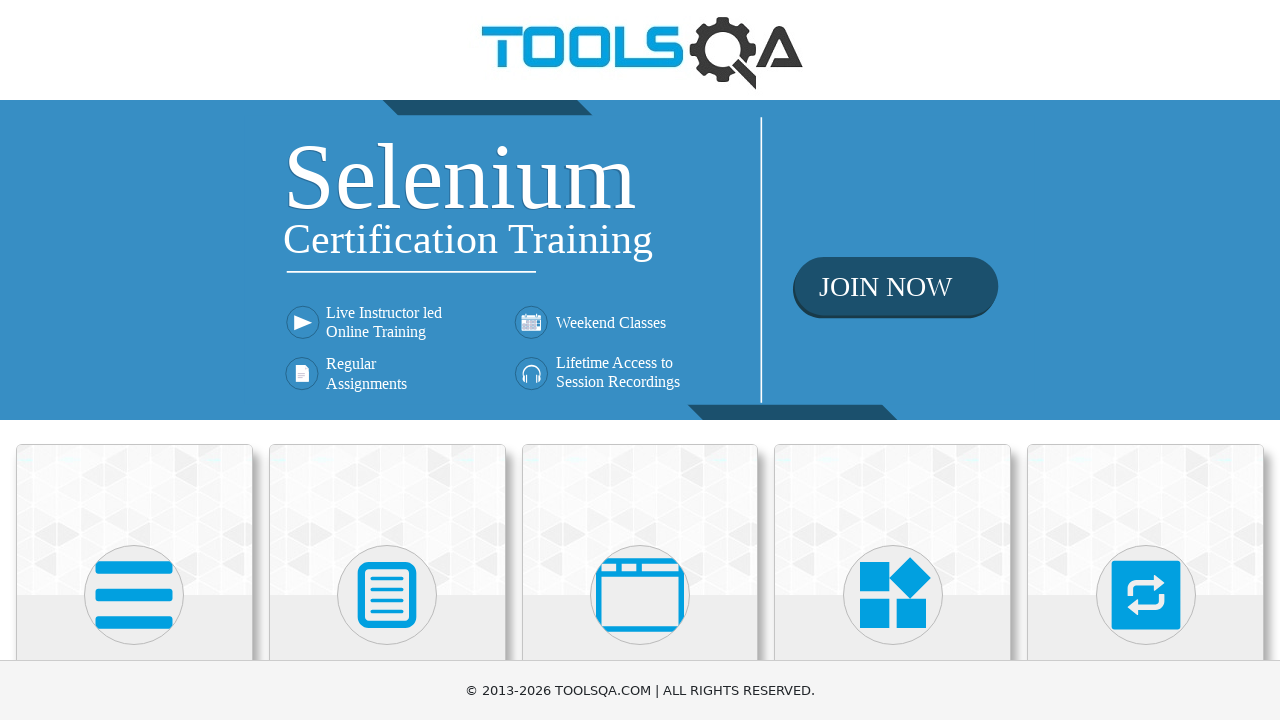

Scrolled Elements card into view
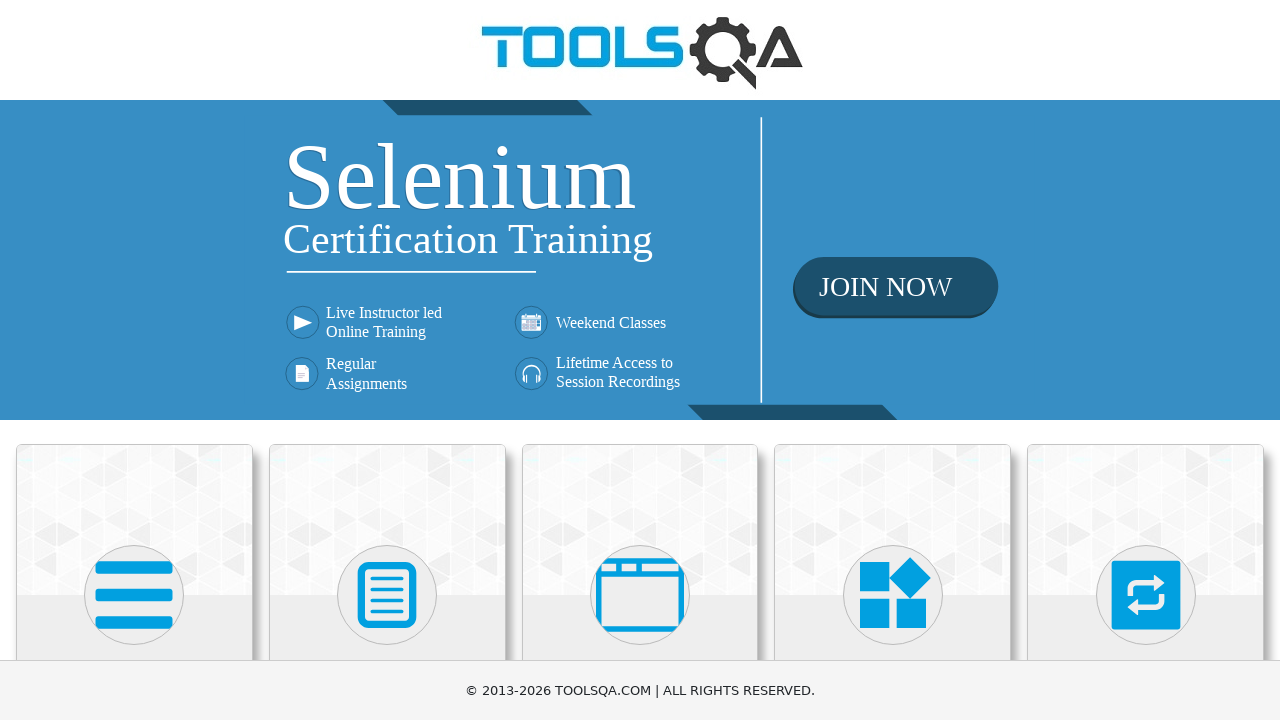

Clicked on Elements card to navigate to Elements section at (134, 360) on xpath=//div[@class='card-body']/h5[text()='Elements']
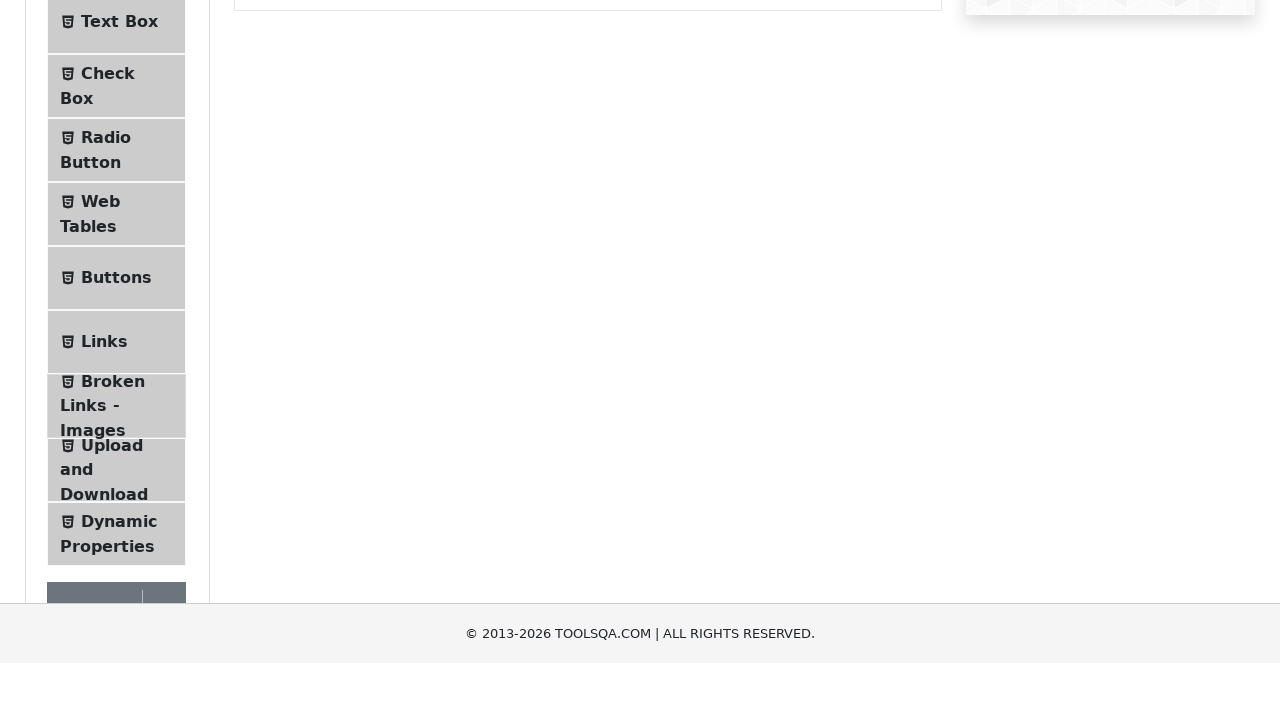

Clicked on Text Box menu item to open Text Box form at (119, 261) on xpath=//span[text()='Text Box']
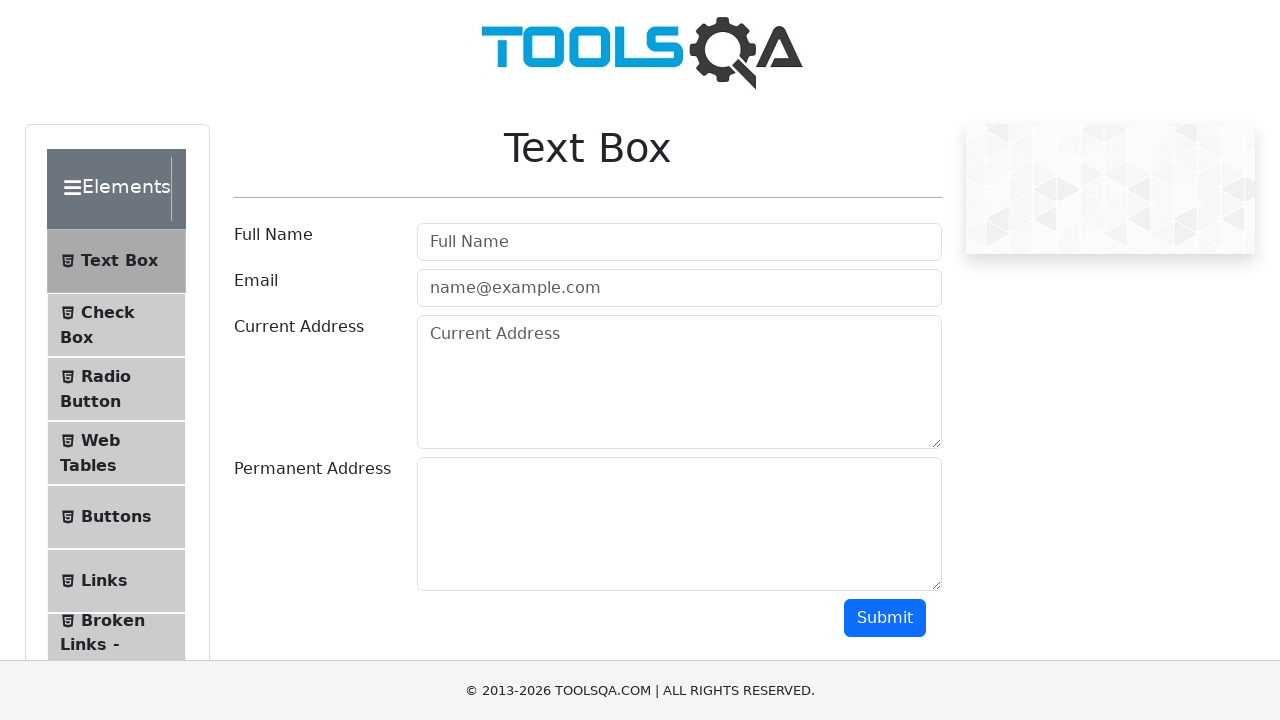

Entered username 'user name' in the Text Box form on #userName
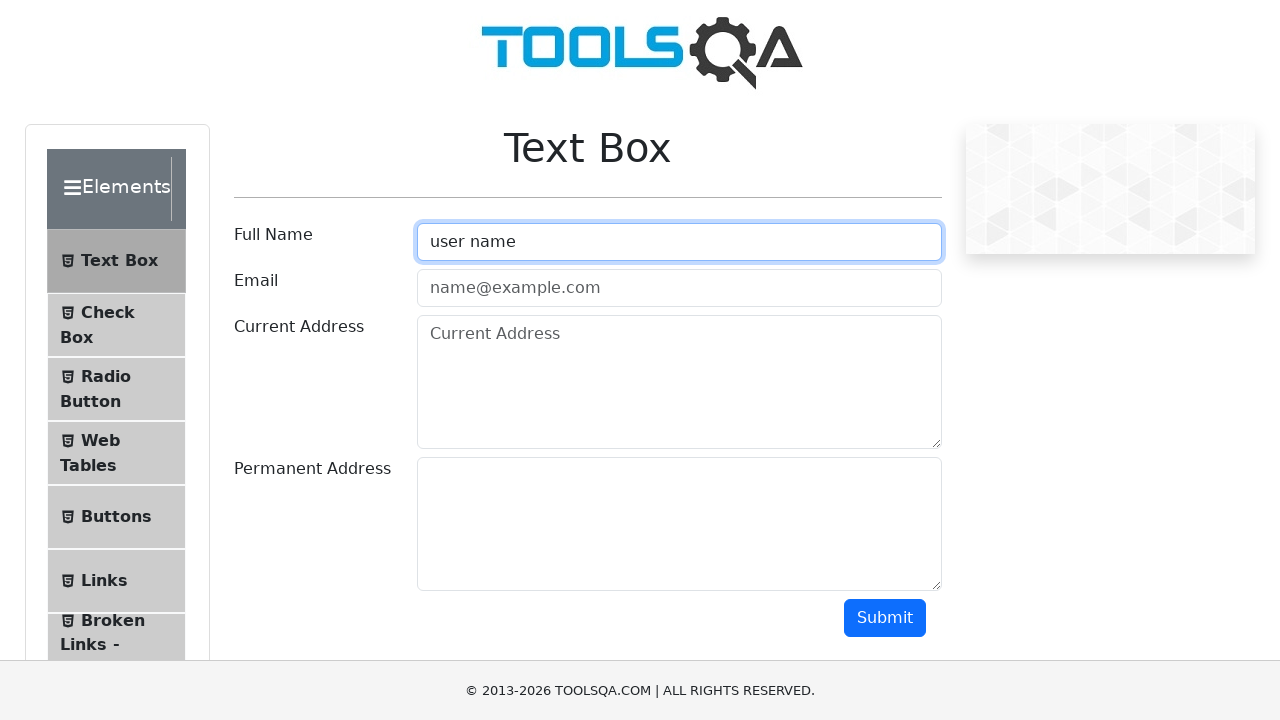

Scrolled submit button into view
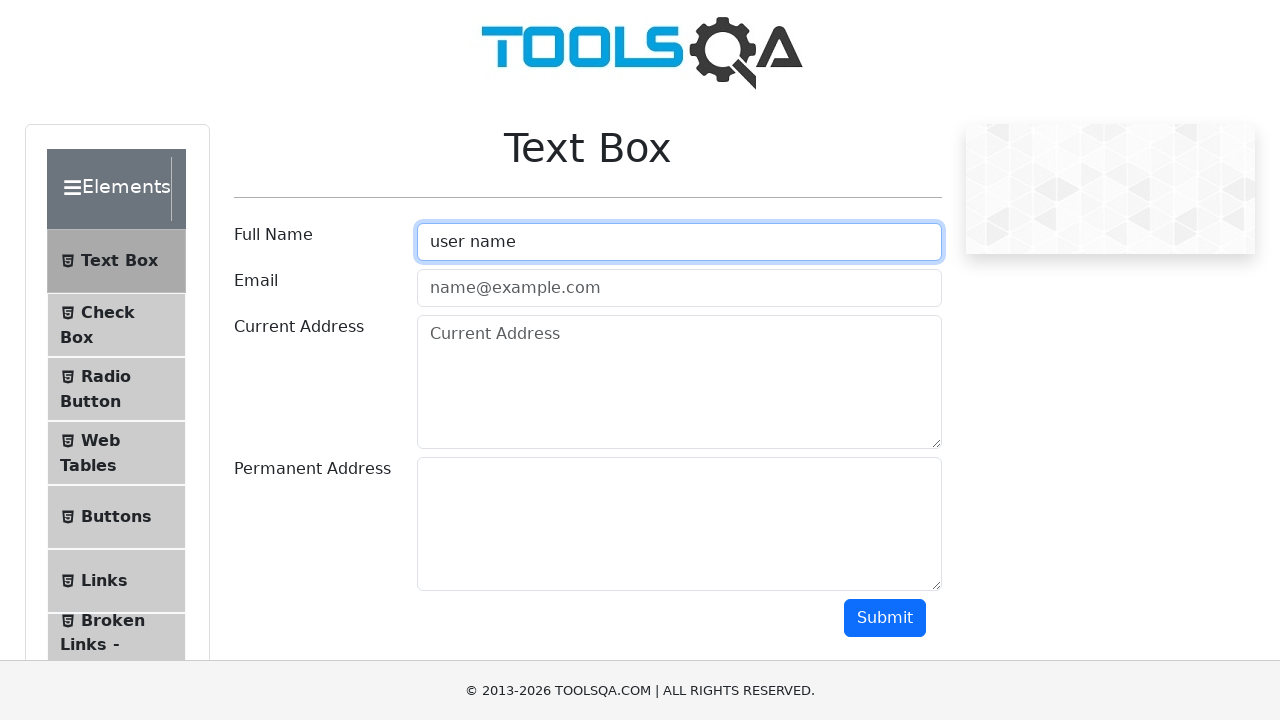

Clicked submit button to submit the form at (885, 618) on #submit
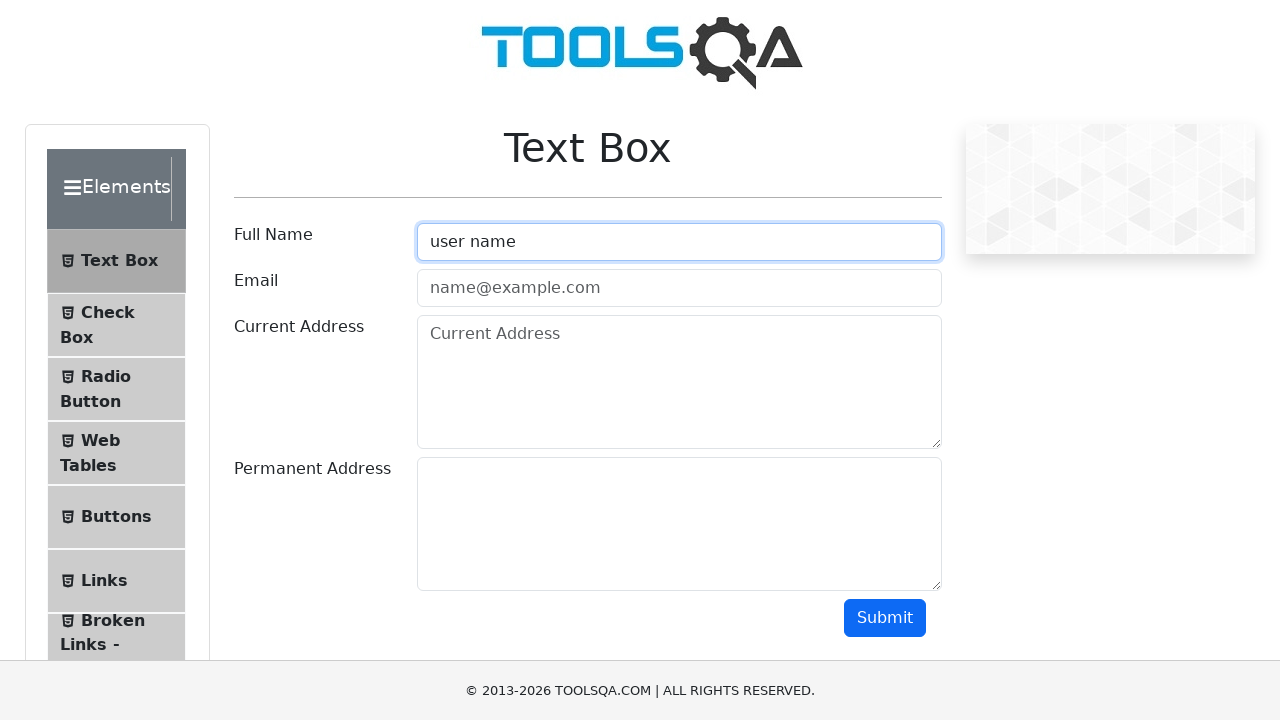

Form output appeared with submitted username
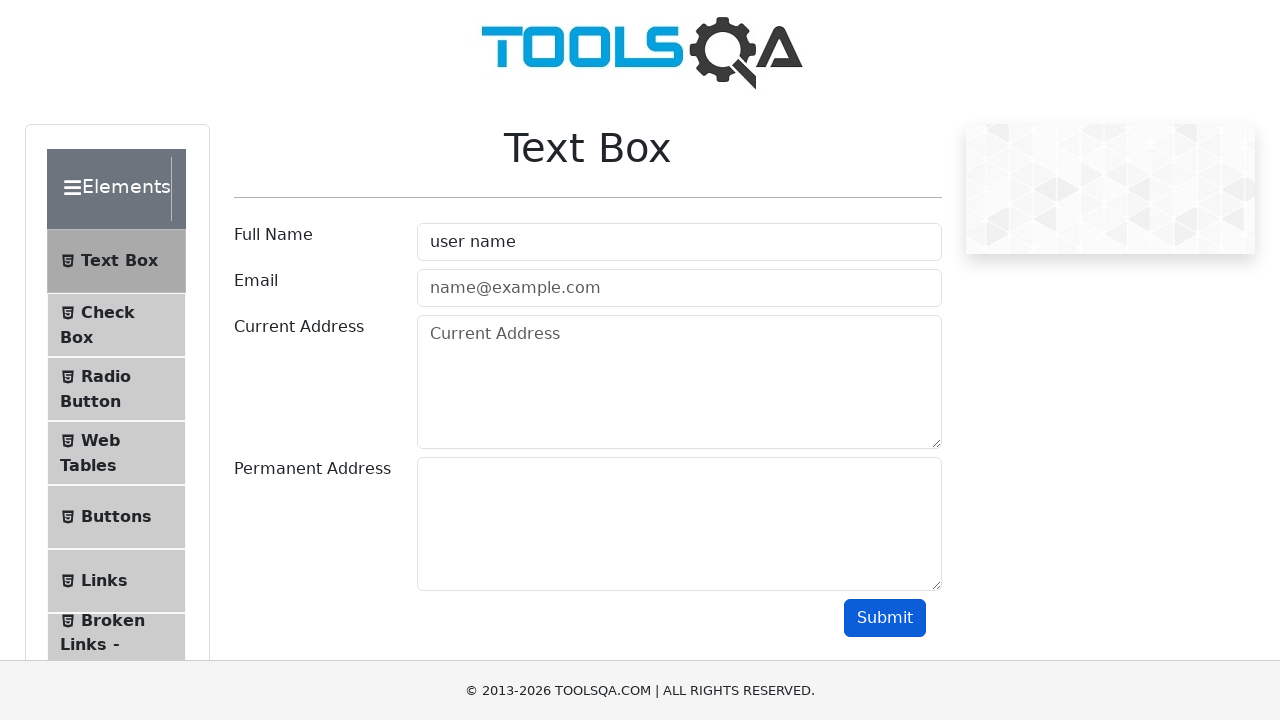

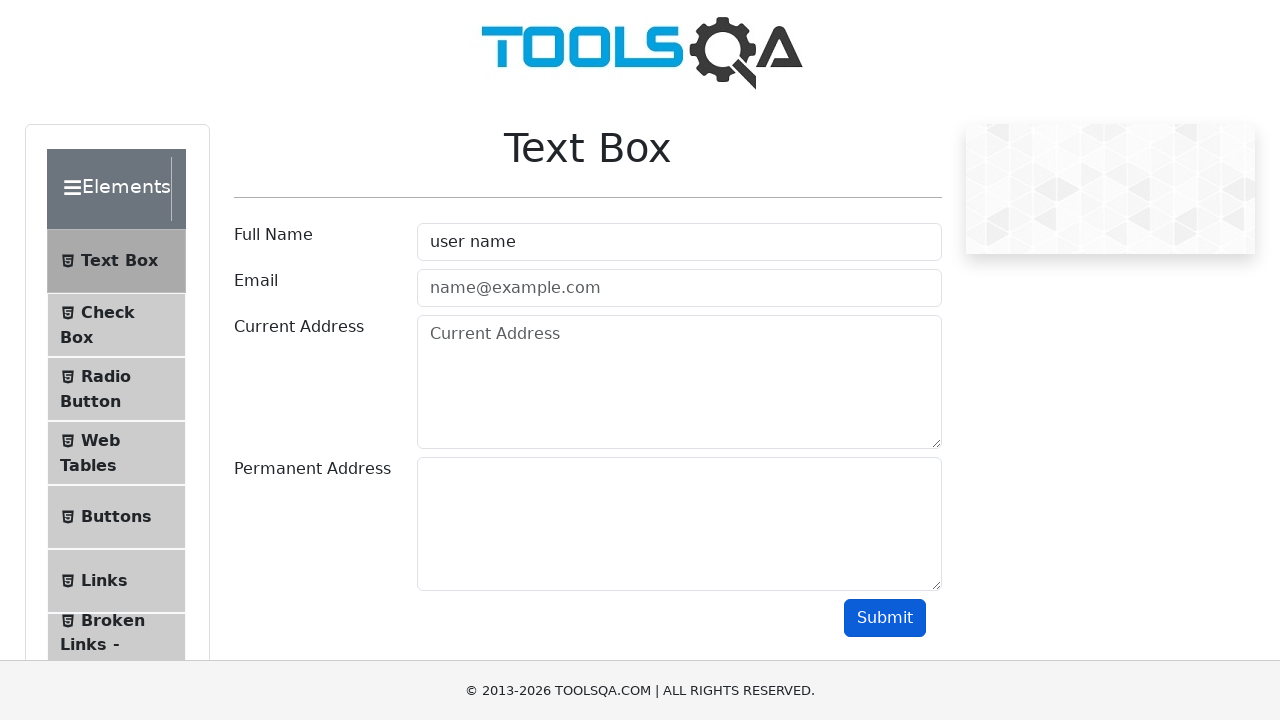